Tests the Senior Citizen Discount checkbox functionality on a flight booking practice page by clicking the checkbox and verifying it becomes selected.

Starting URL: https://rahulshettyacademy.com/dropdownsPractise/

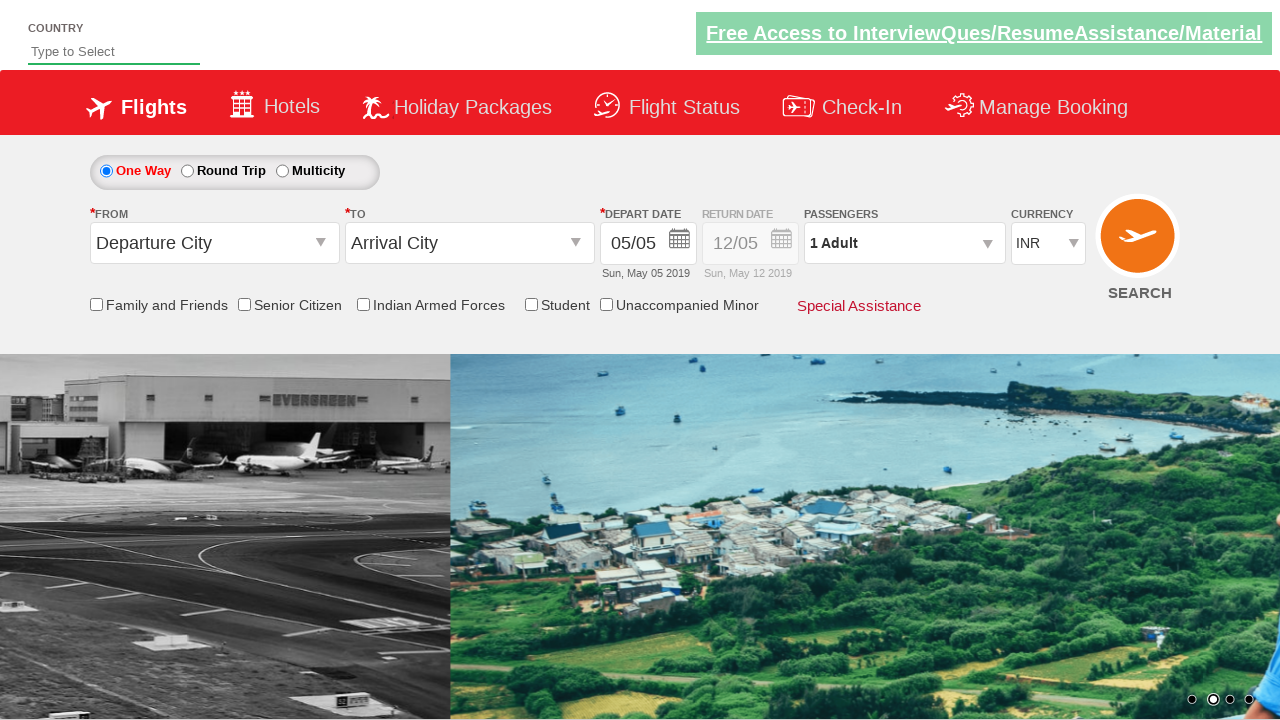

Located Senior Citizen Discount checkbox element
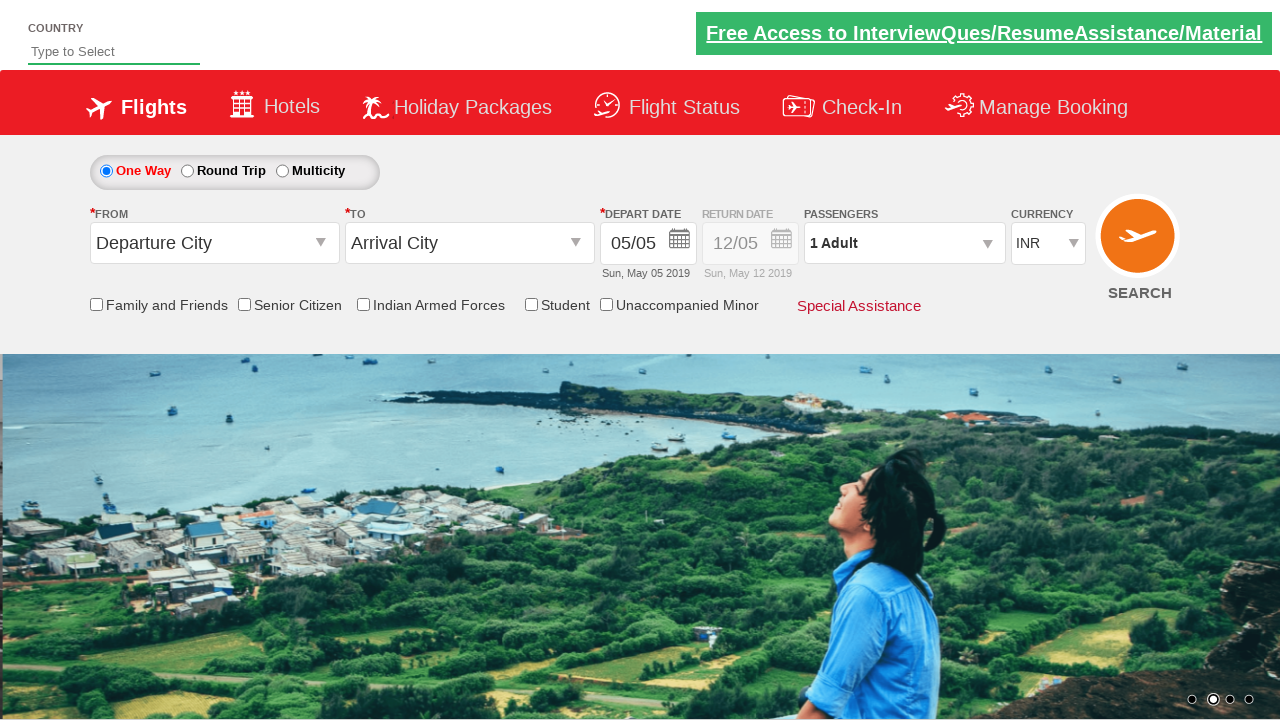

Verified checkbox is not selected initially
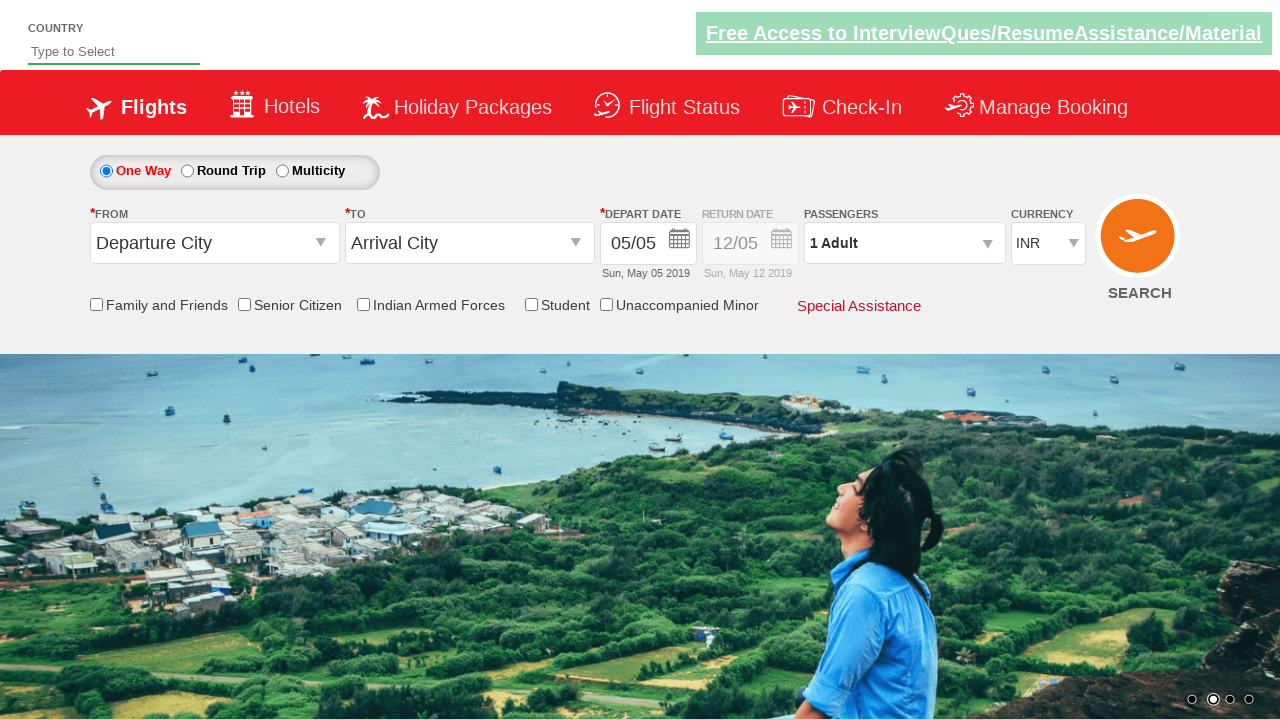

Clicked Senior Citizen Discount checkbox at (244, 304) on input[id*='SeniorCitizenDiscount']
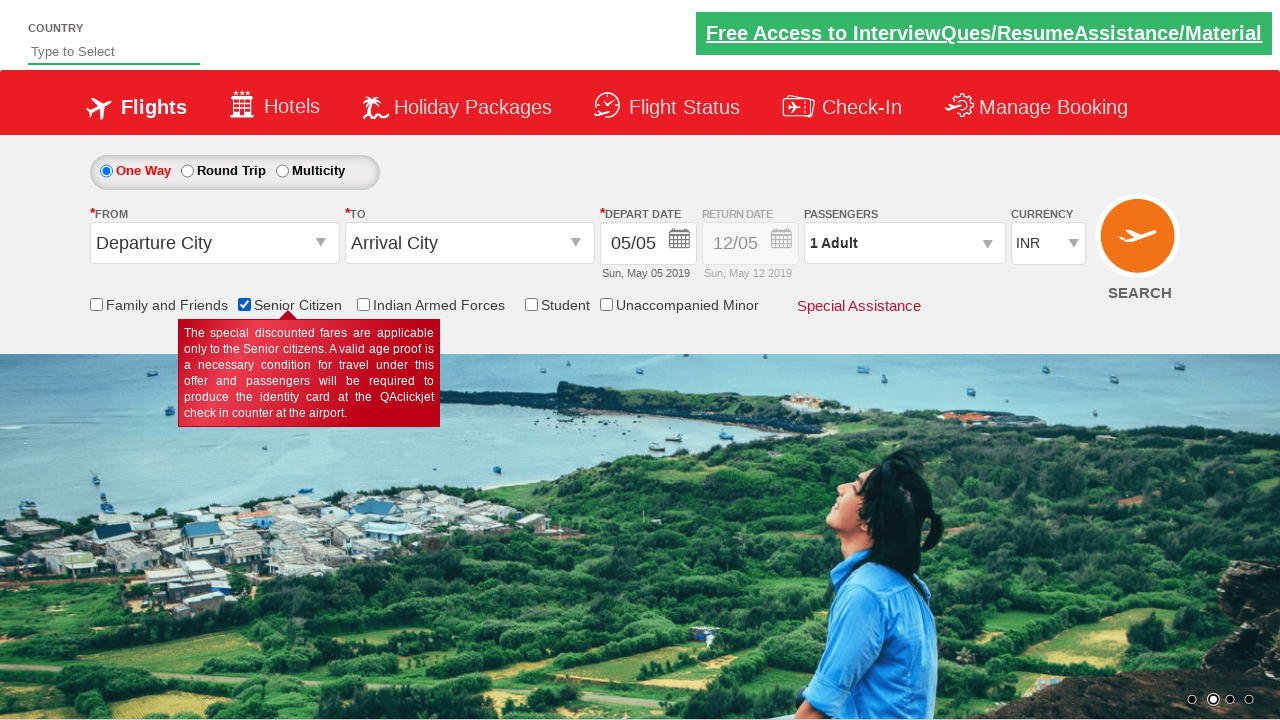

Verified checkbox is now selected after clicking
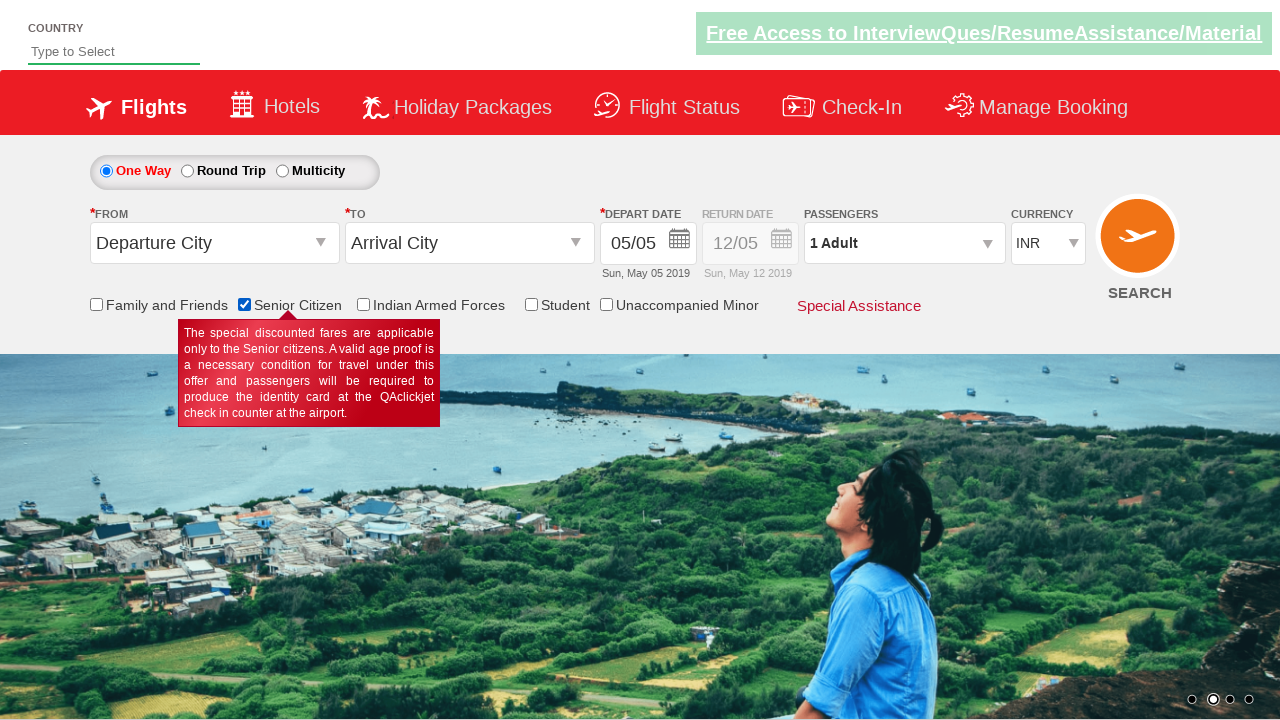

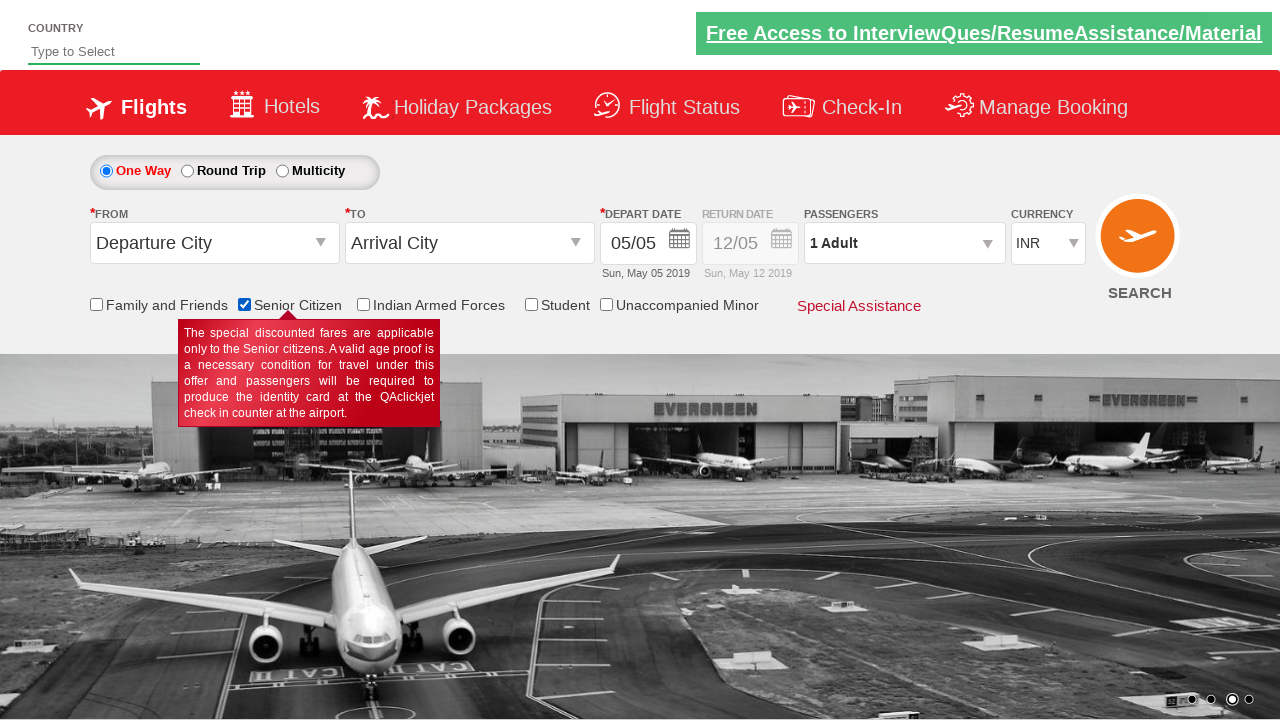